Tests the add/remove elements functionality by clicking the "Add Element" button 5 times and verifying that 5 delete buttons are created

Starting URL: http://the-internet.herokuapp.com/add_remove_elements/

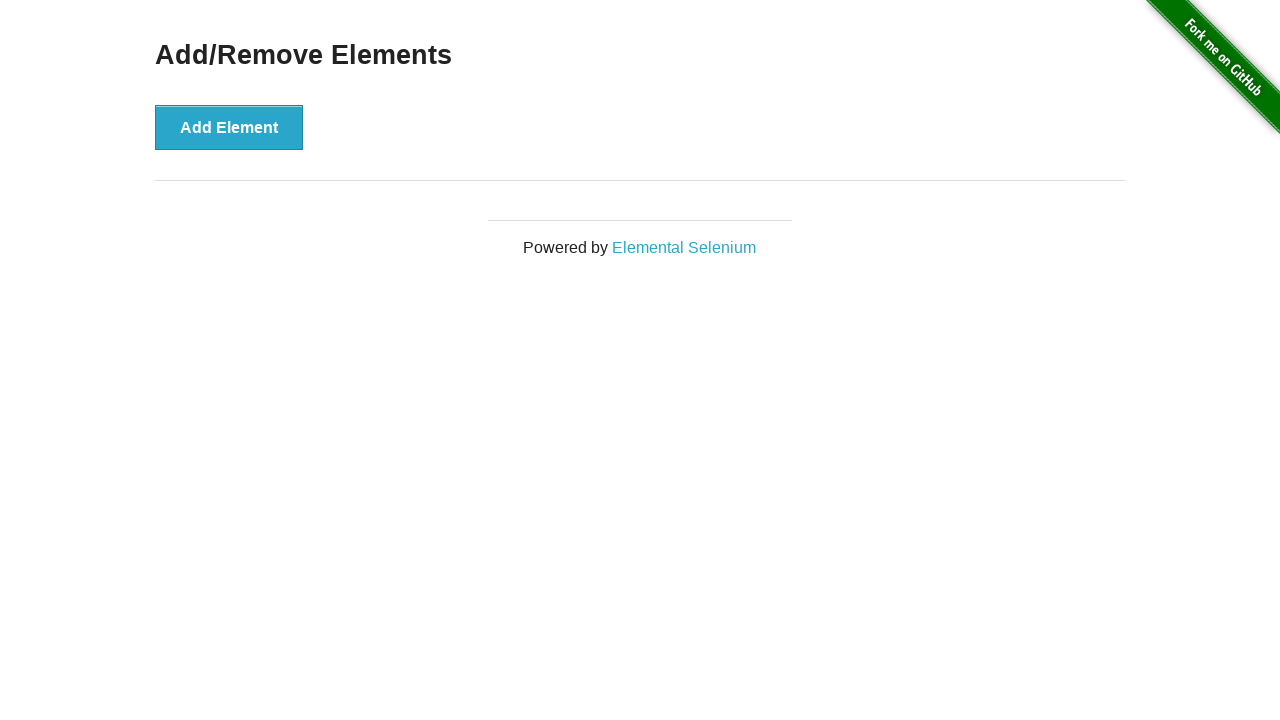

Clicked 'Add Element' button (iteration 1 of 5) at (229, 127) on xpath=//button[text()='Add Element']
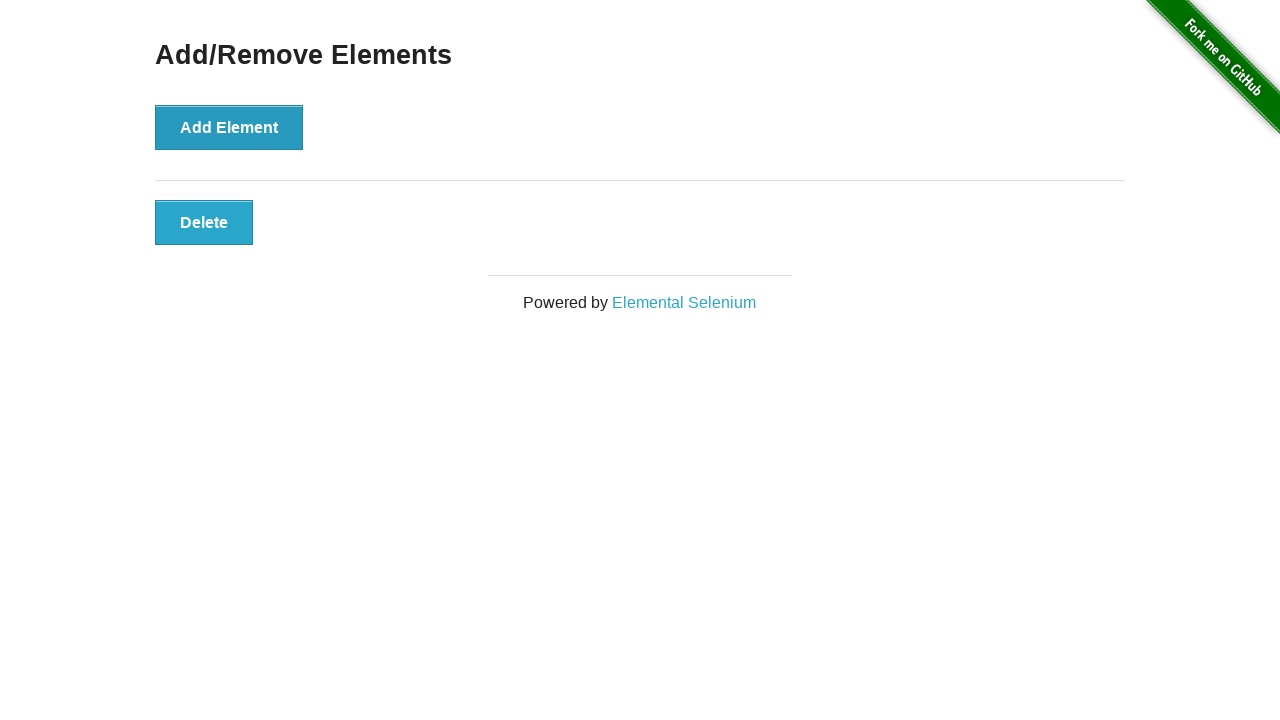

Clicked 'Add Element' button (iteration 2 of 5) at (229, 127) on xpath=//button[text()='Add Element']
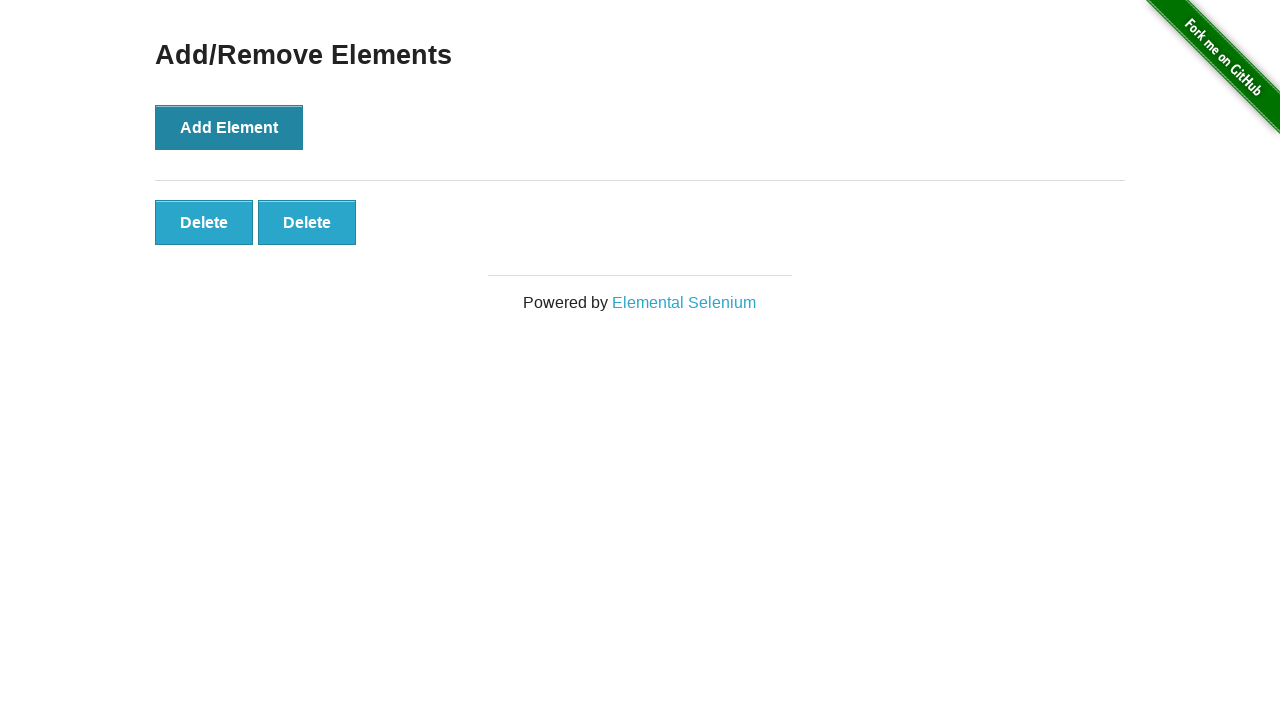

Clicked 'Add Element' button (iteration 3 of 5) at (229, 127) on xpath=//button[text()='Add Element']
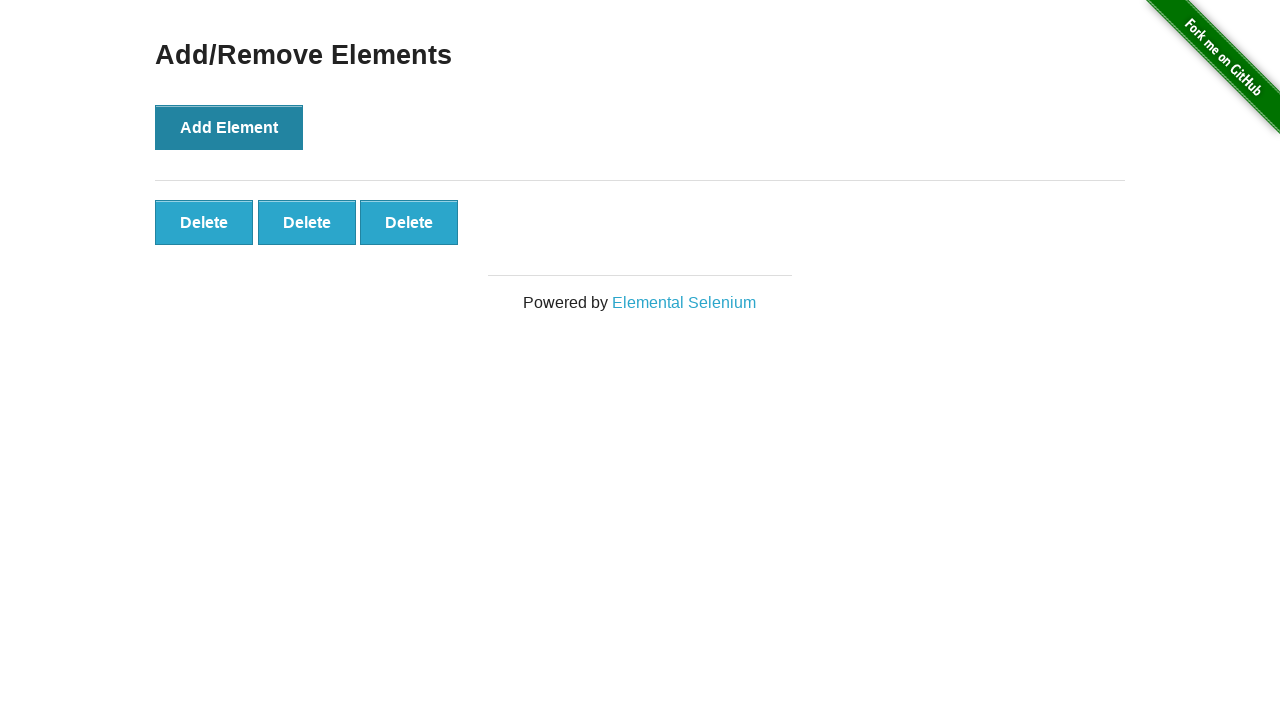

Clicked 'Add Element' button (iteration 4 of 5) at (229, 127) on xpath=//button[text()='Add Element']
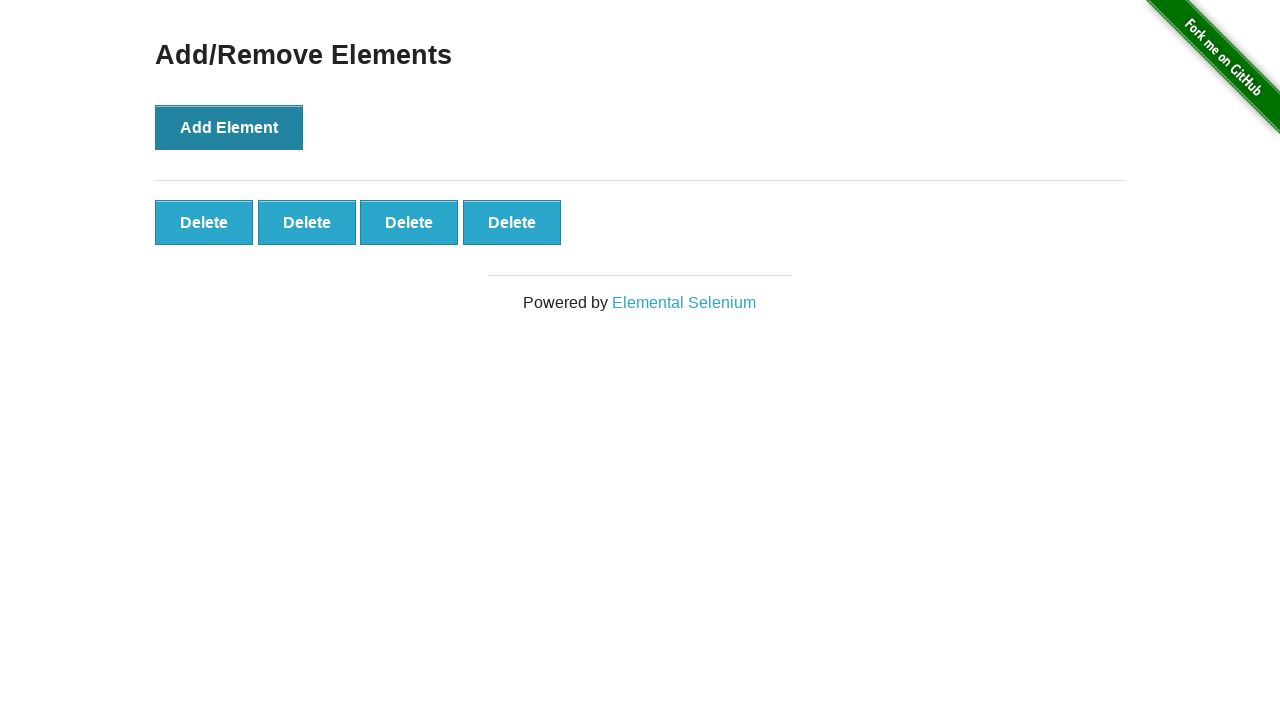

Clicked 'Add Element' button (iteration 5 of 5) at (229, 127) on xpath=//button[text()='Add Element']
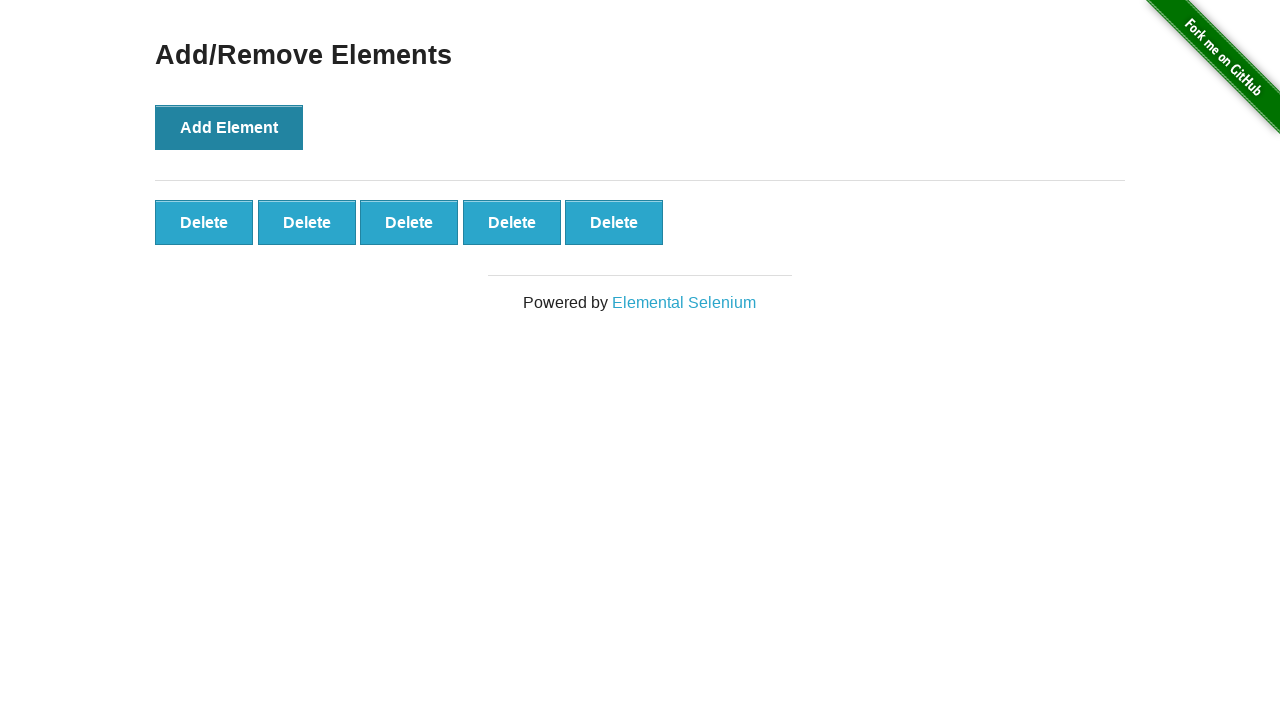

Delete buttons have appeared on the page
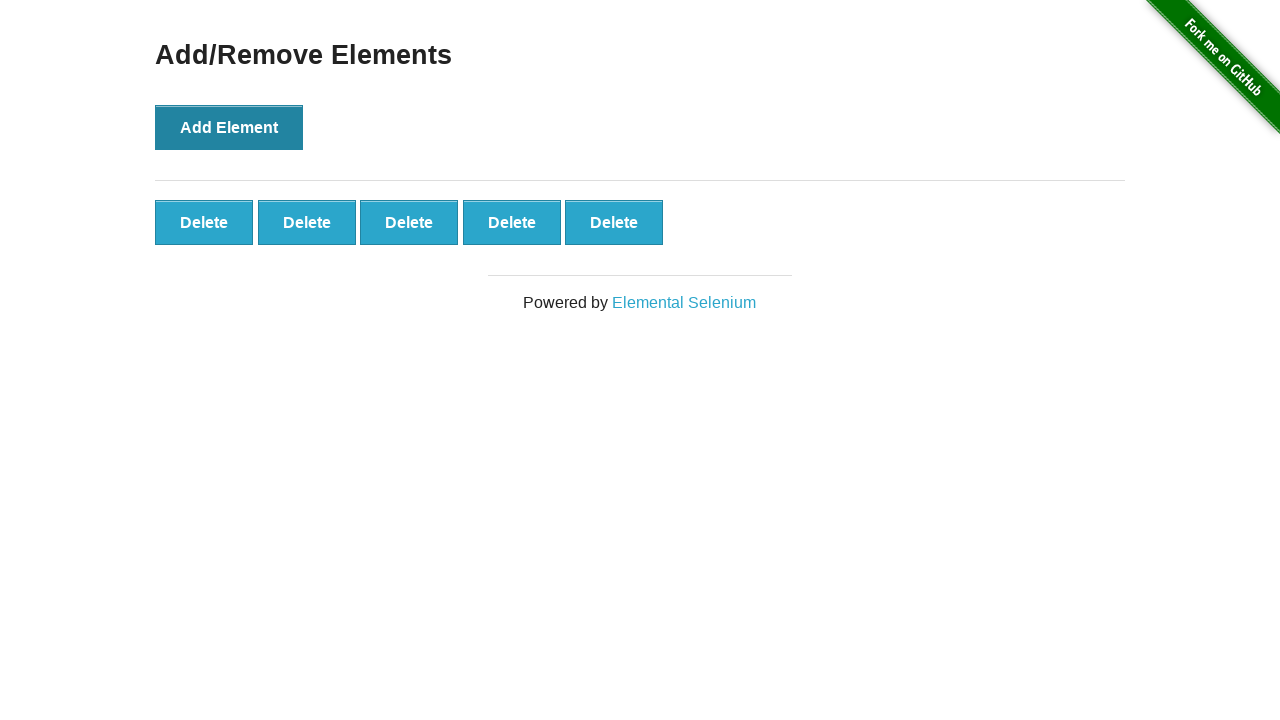

First delete button is now visible and ready
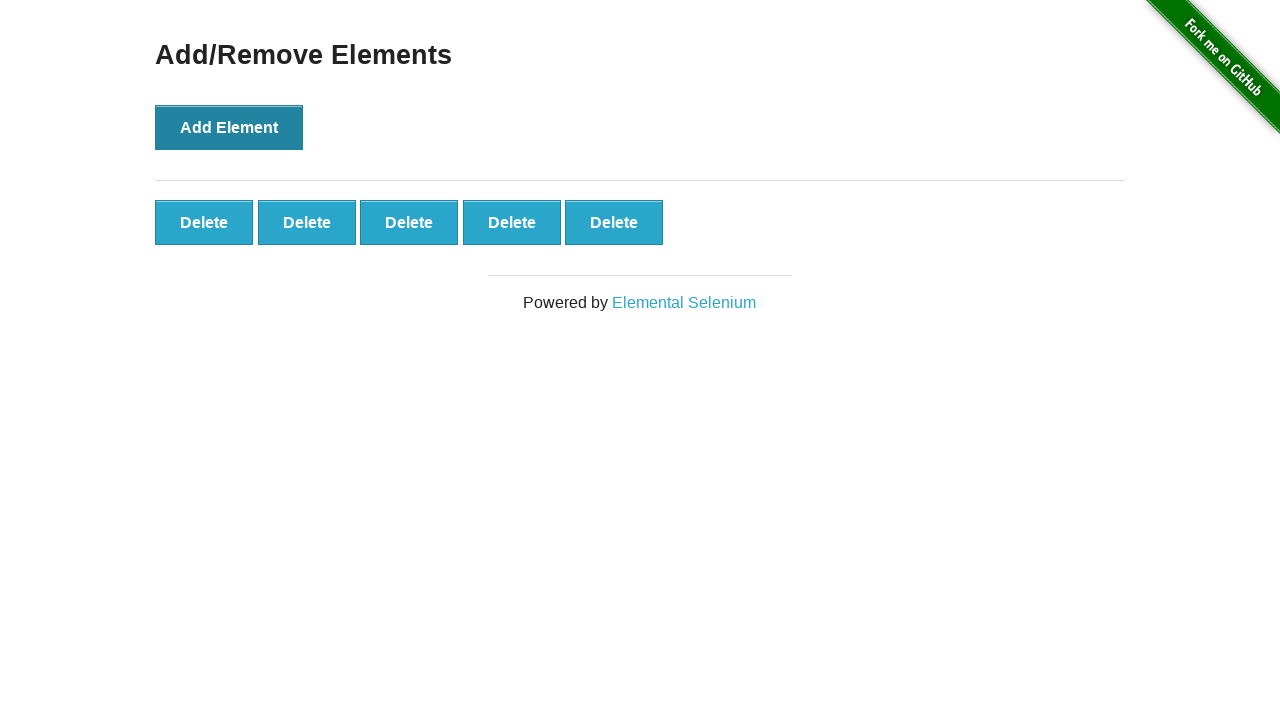

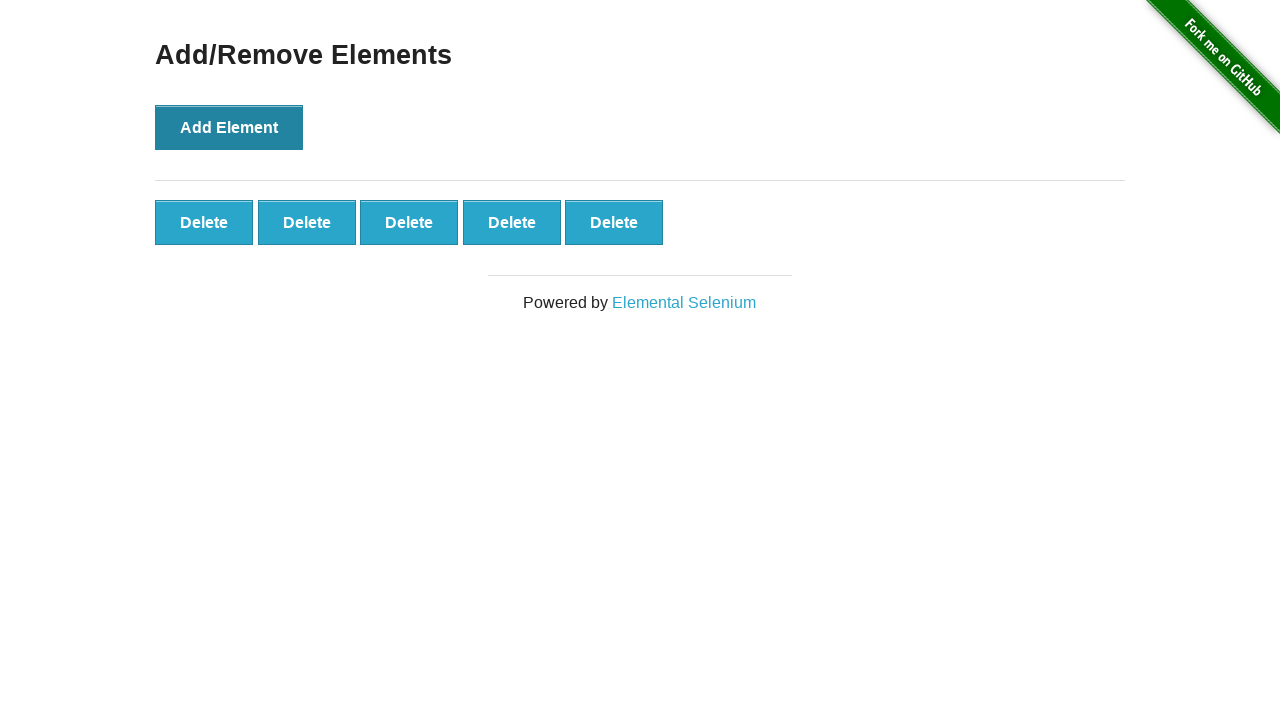